Tests the Add/Remove Elements functionality on the Heroku demo site by navigating to the page and clicking the add element button

Starting URL: http://the-internet.herokuapp.com/

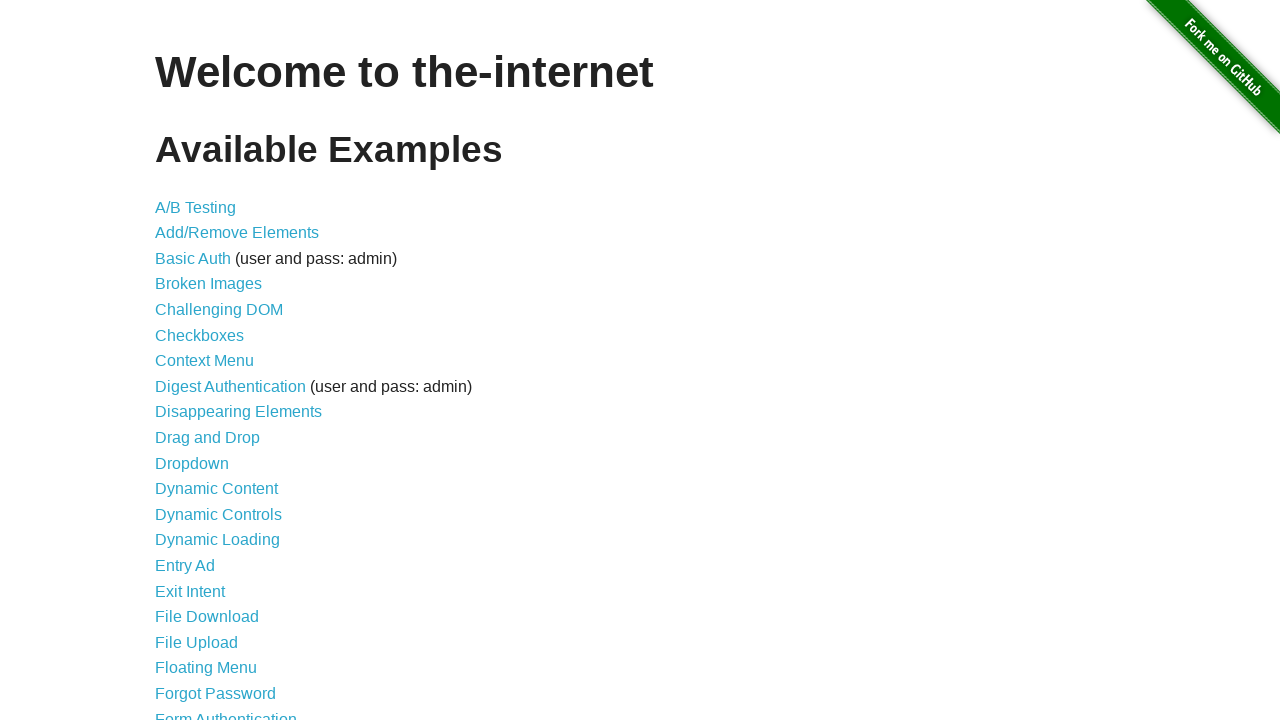

Clicked on Add/Remove Elements link at (237, 233) on xpath=//a[contains(text(), "Add/Remove Elements")]
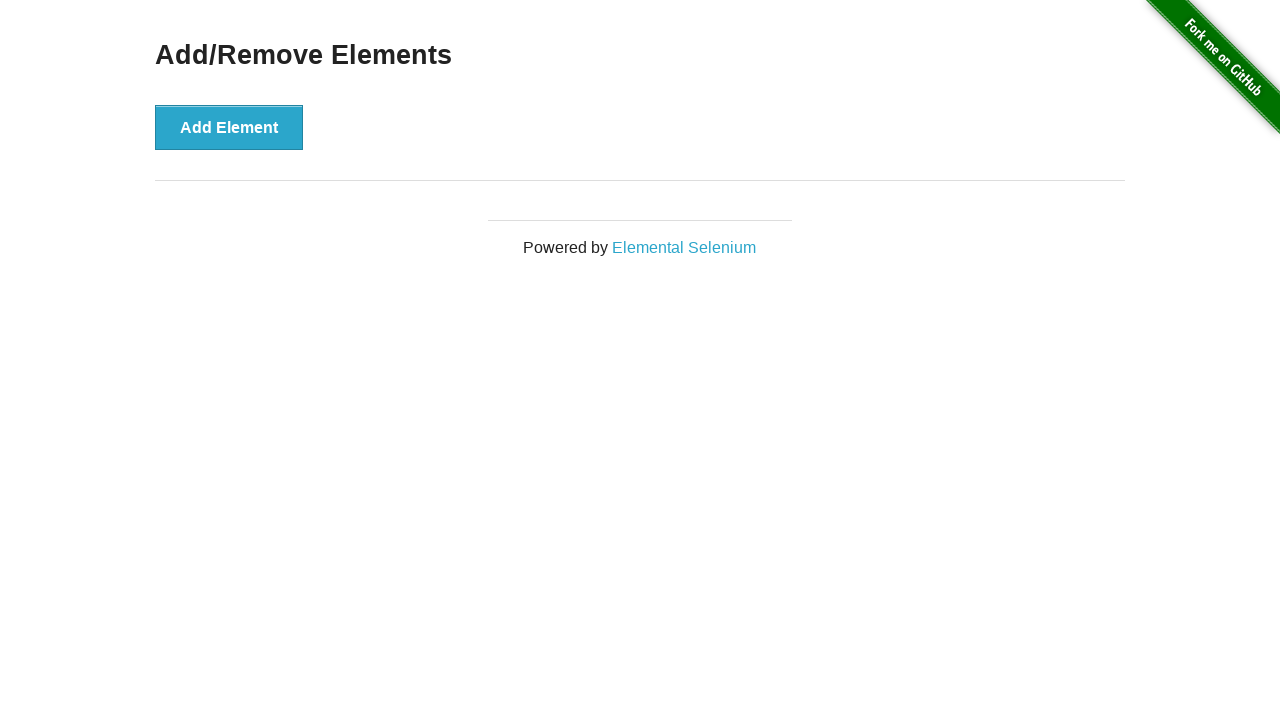

Page loaded (networkidle state reached)
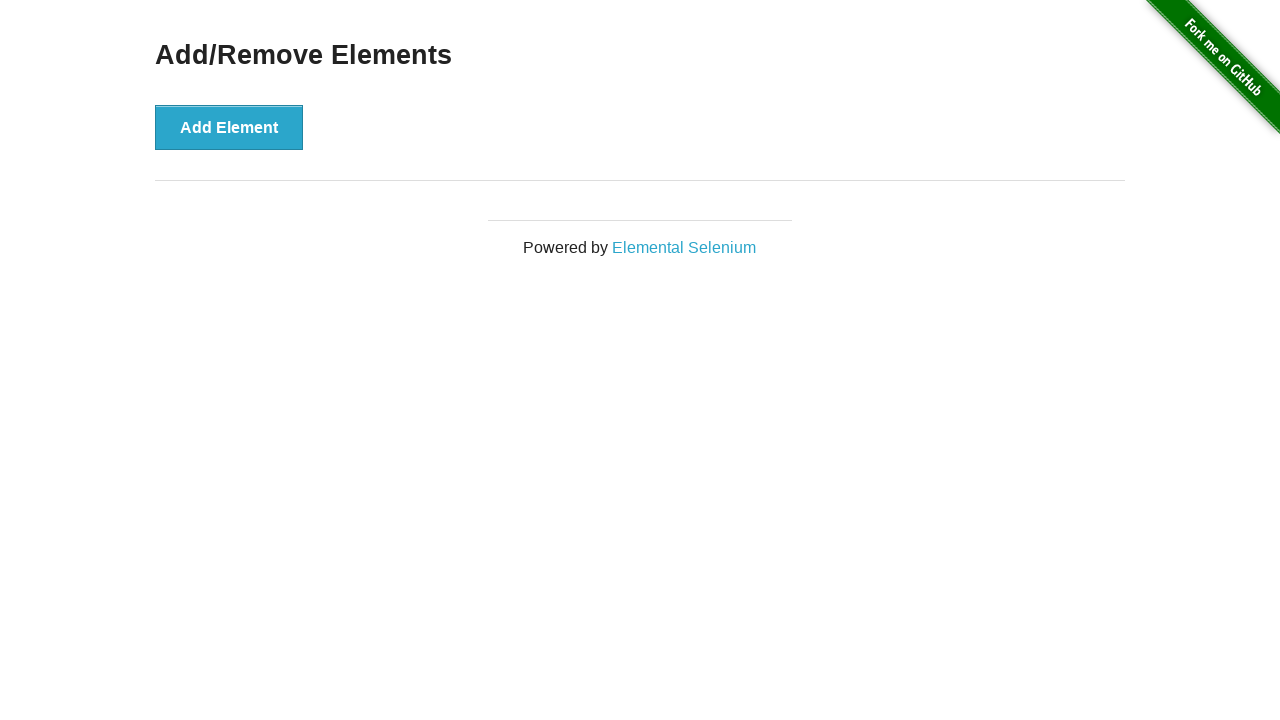

Clicked Add Element button at (229, 127) on button[onclick="addElement()"]
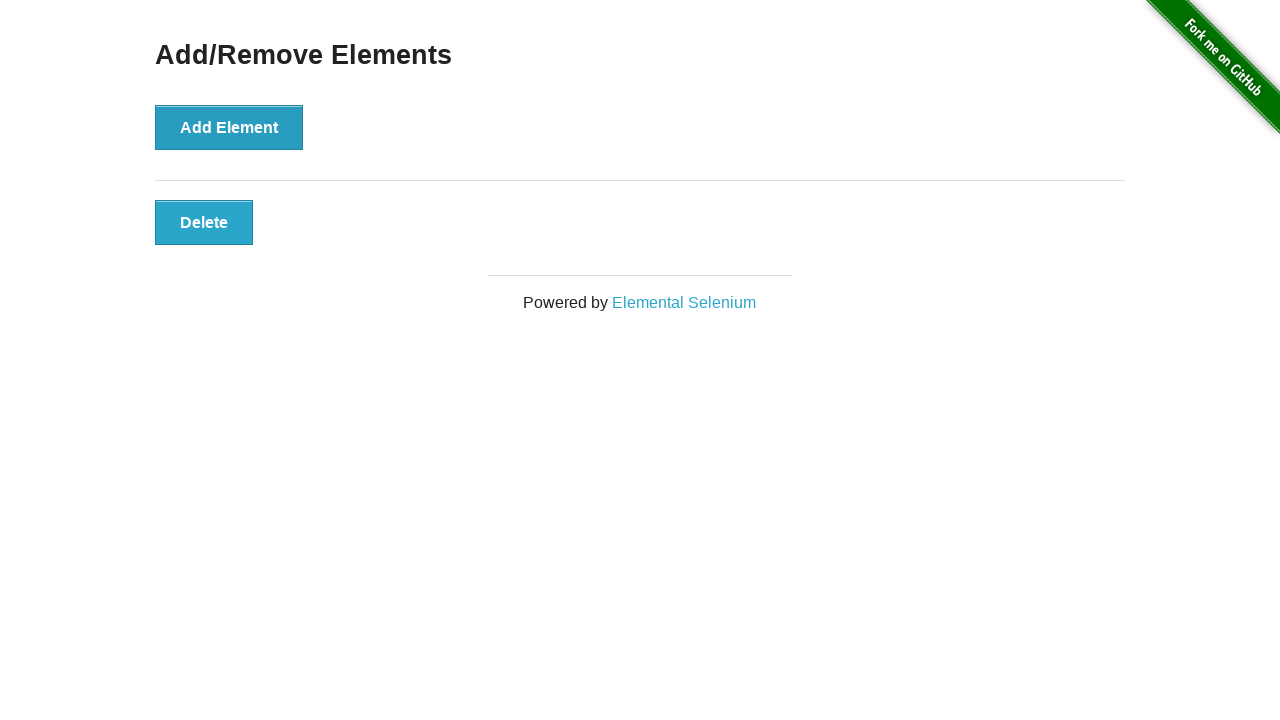

New element with class 'added-manually' appeared on the page
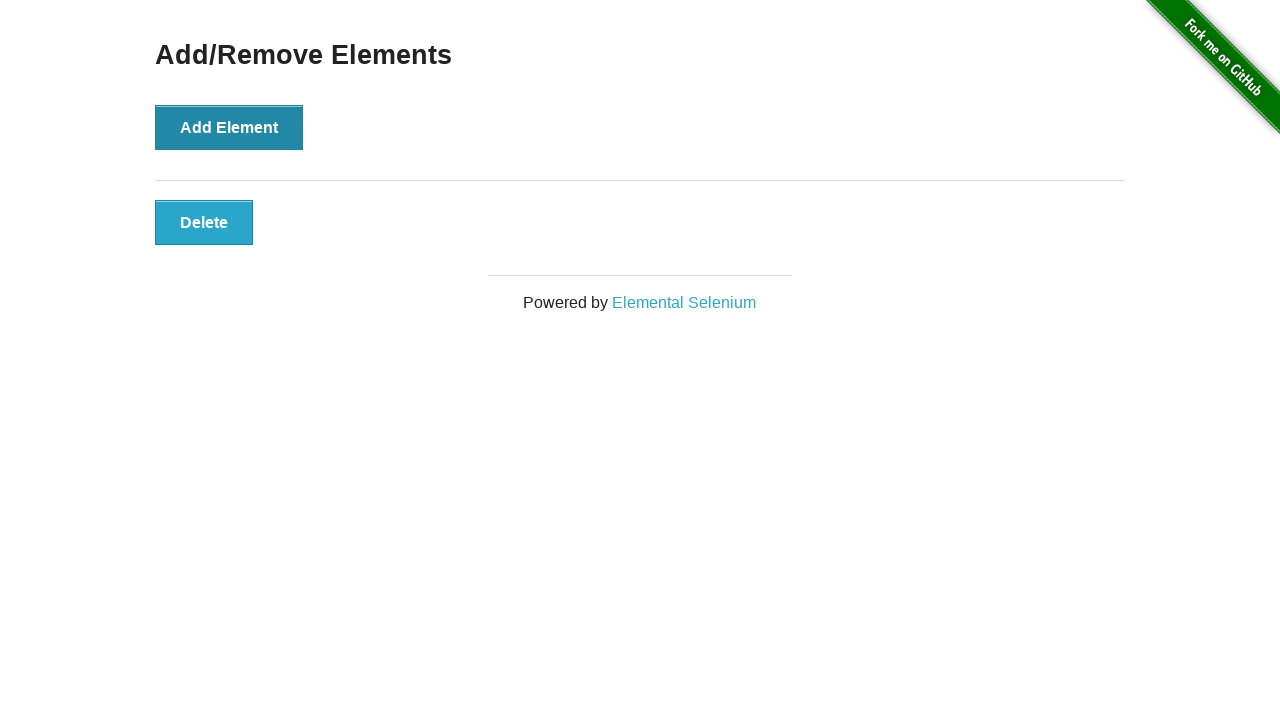

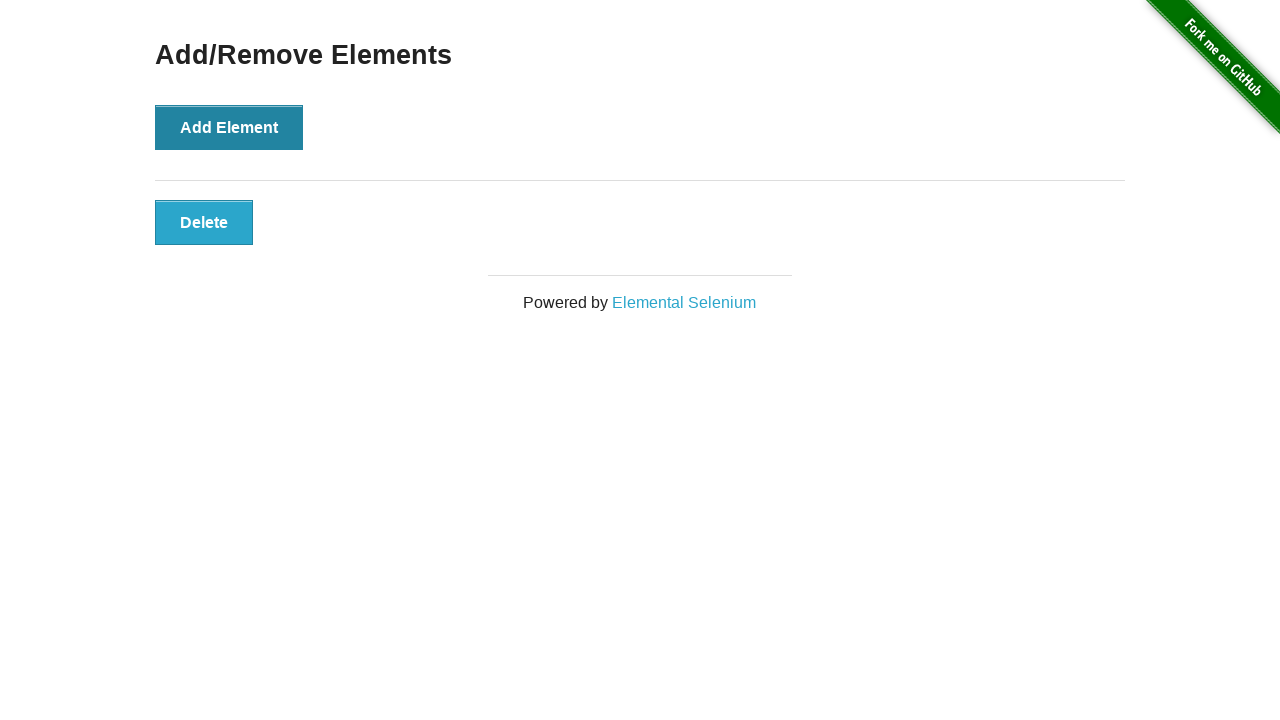